Tests broken images detection by navigating to broken images page and checking image load status

Starting URL: http://the-internet.herokuapp.com/

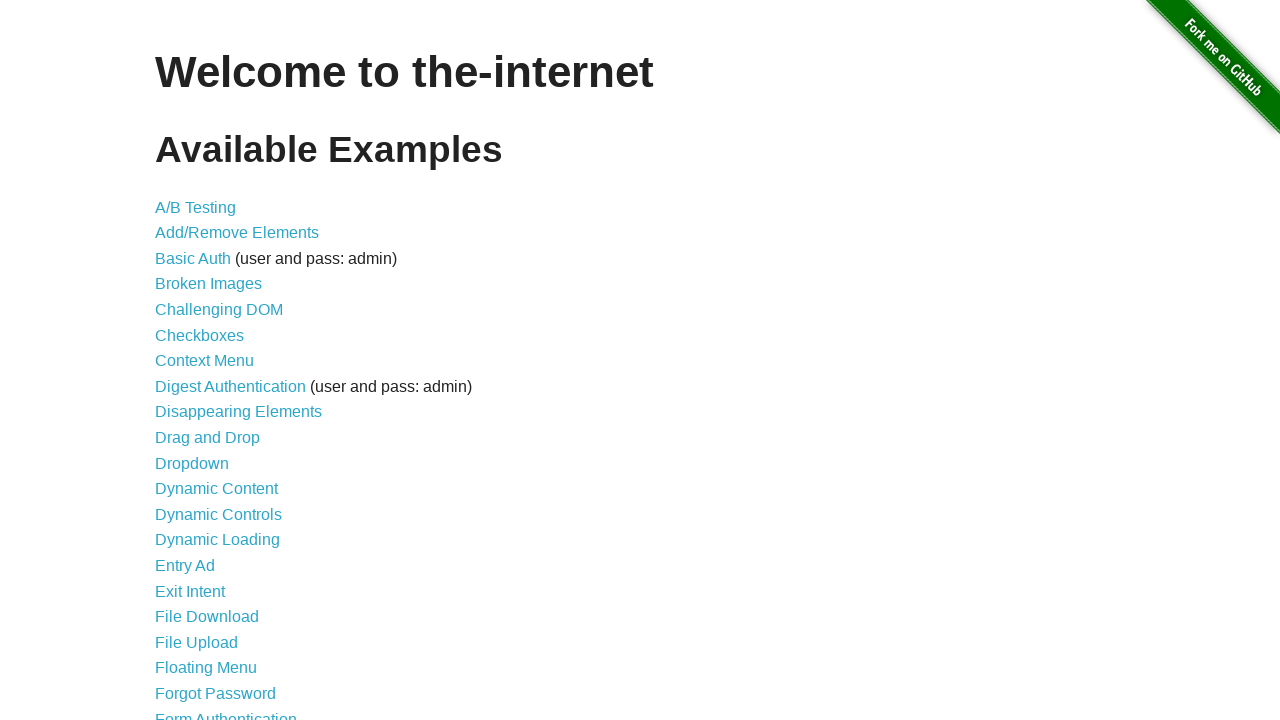

Scrolled broken images link into view
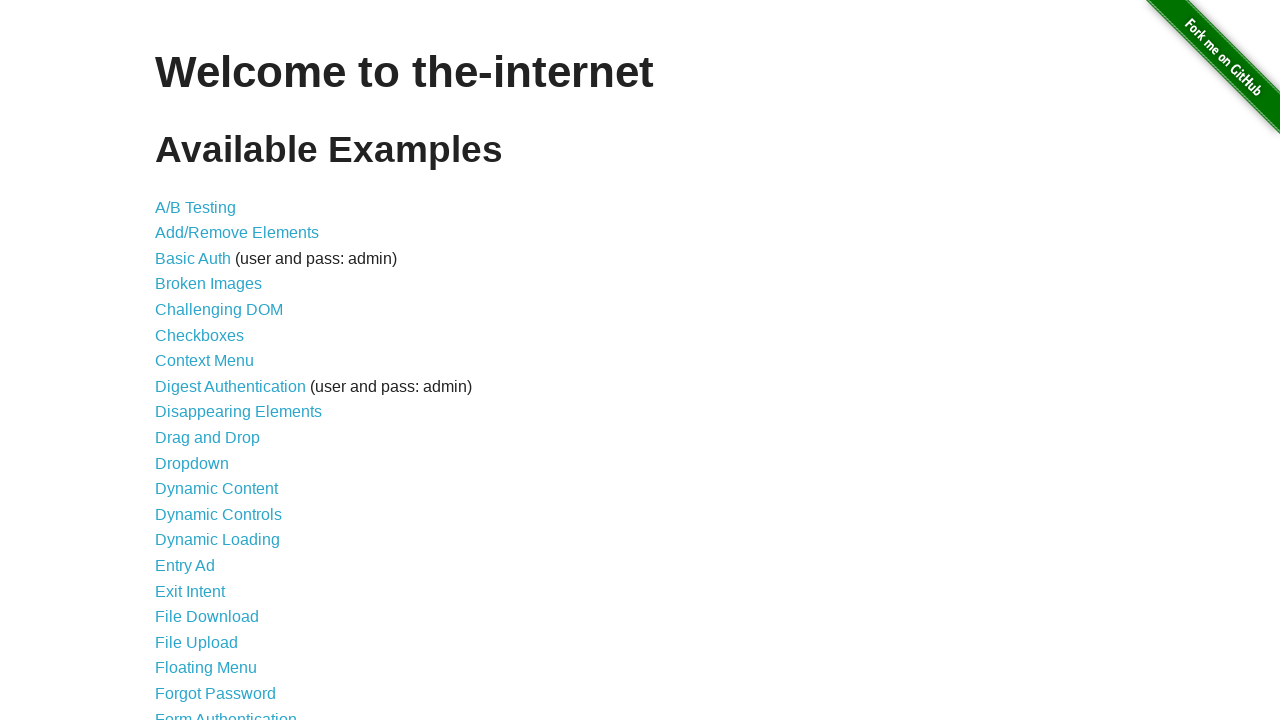

Clicked broken images link at (208, 284) on [href='/broken_images']
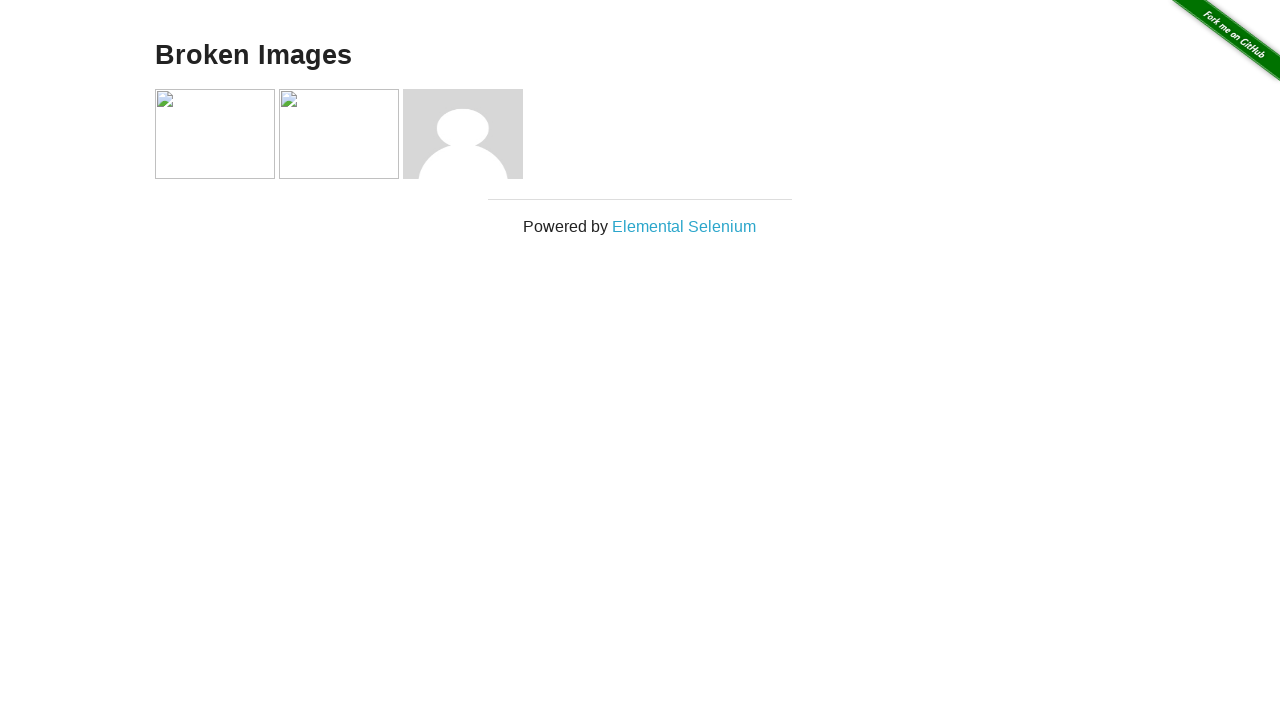

Images loaded on broken images page
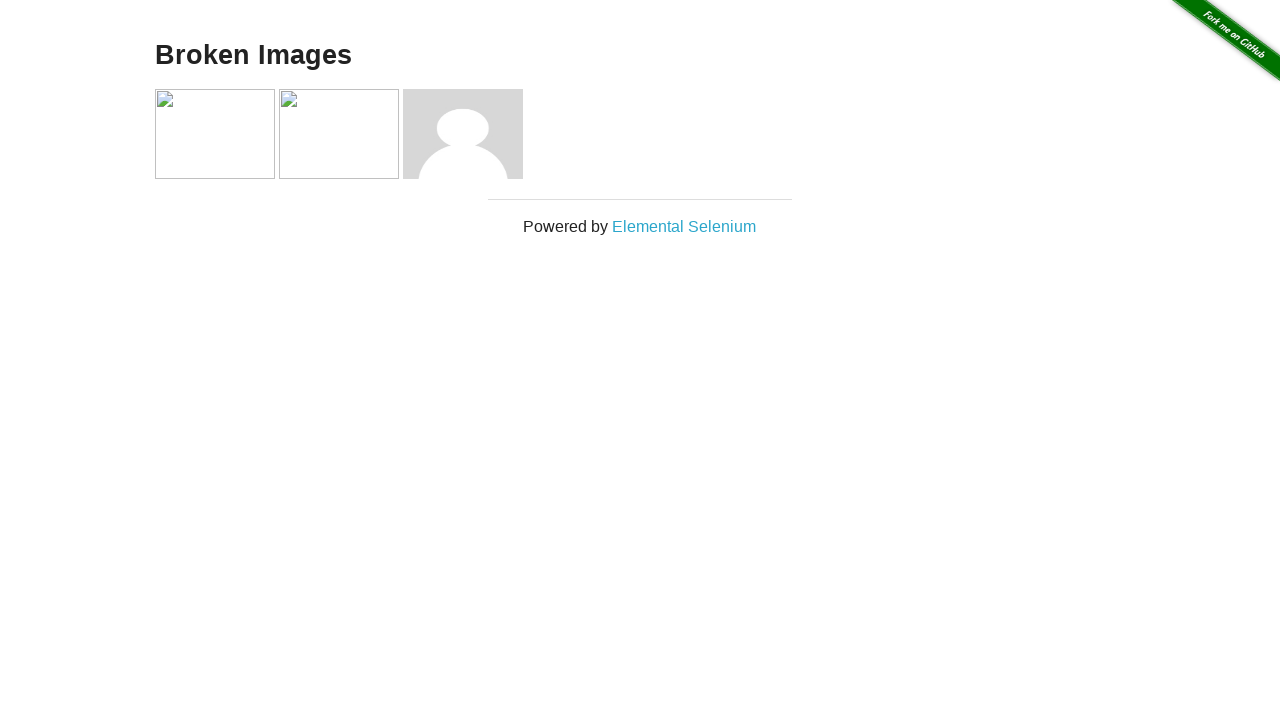

Retrieved 4 images from page
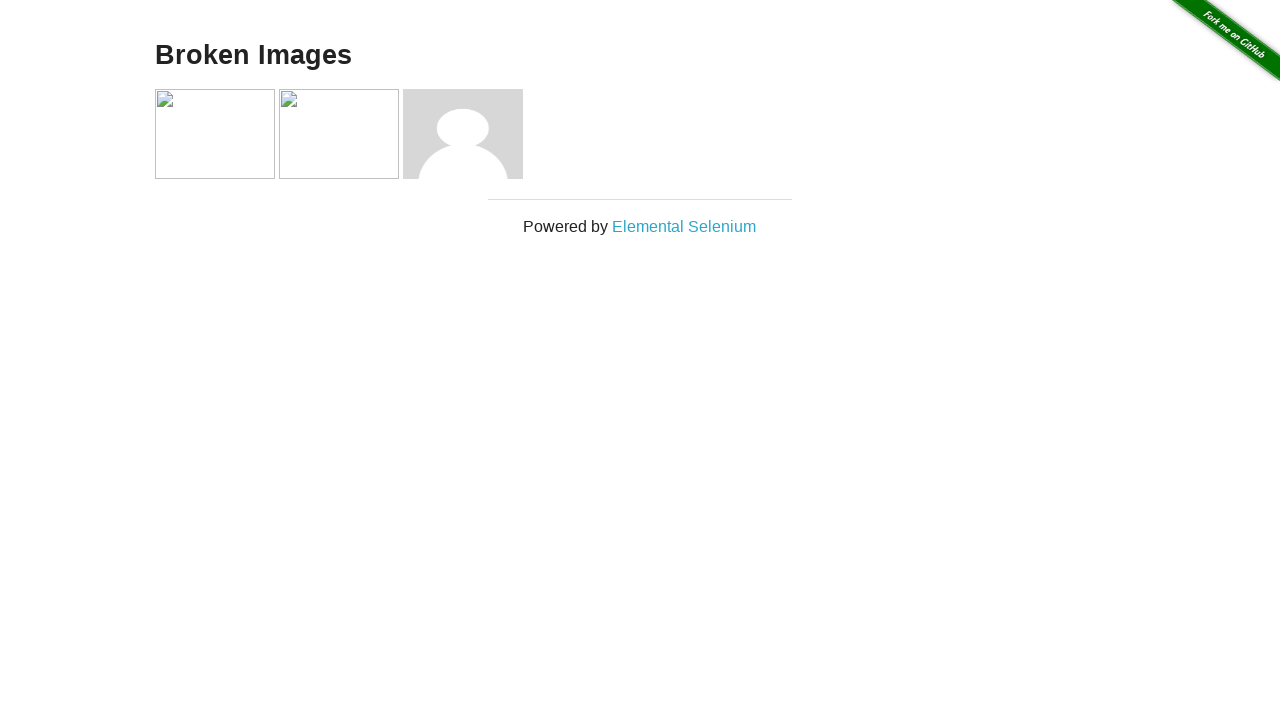

Checked all images and found 2 broken images
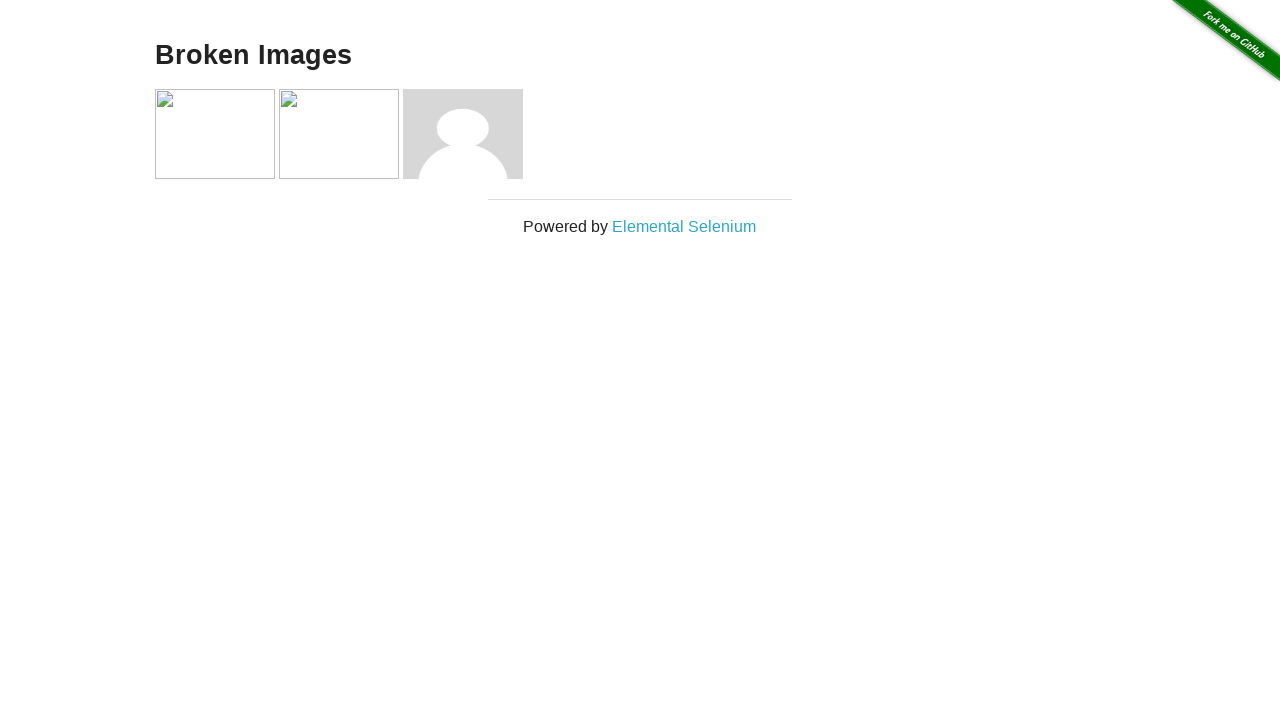

Assertion passed: exactly 2 broken images detected
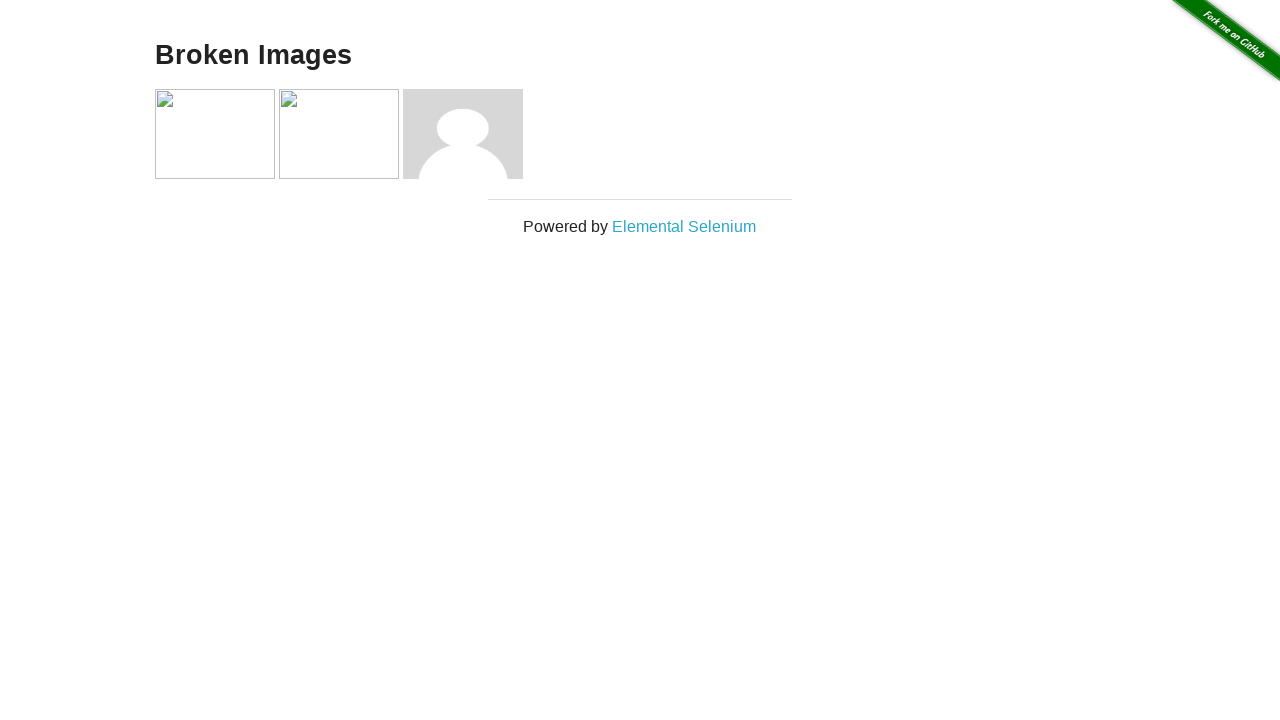

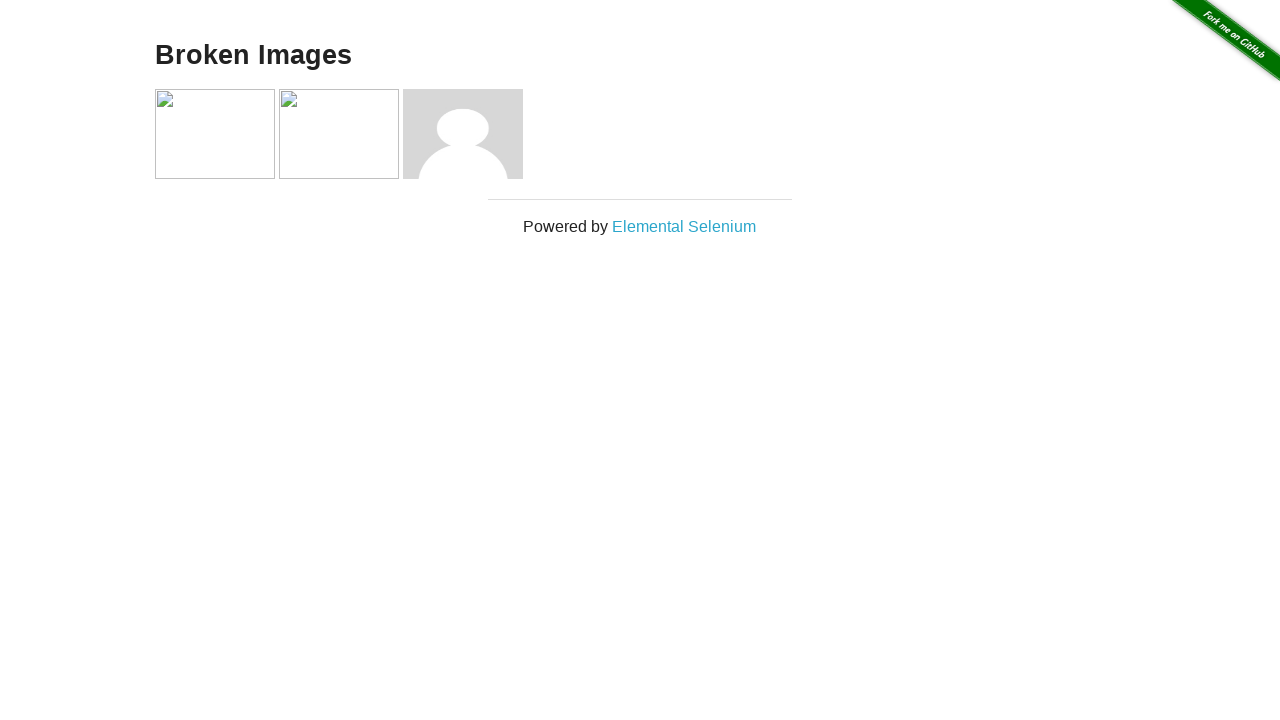